Tests navigation on a car rental website by verifying header text and clicking the registration button

Starting URL: https://ilcarro.web.app/search

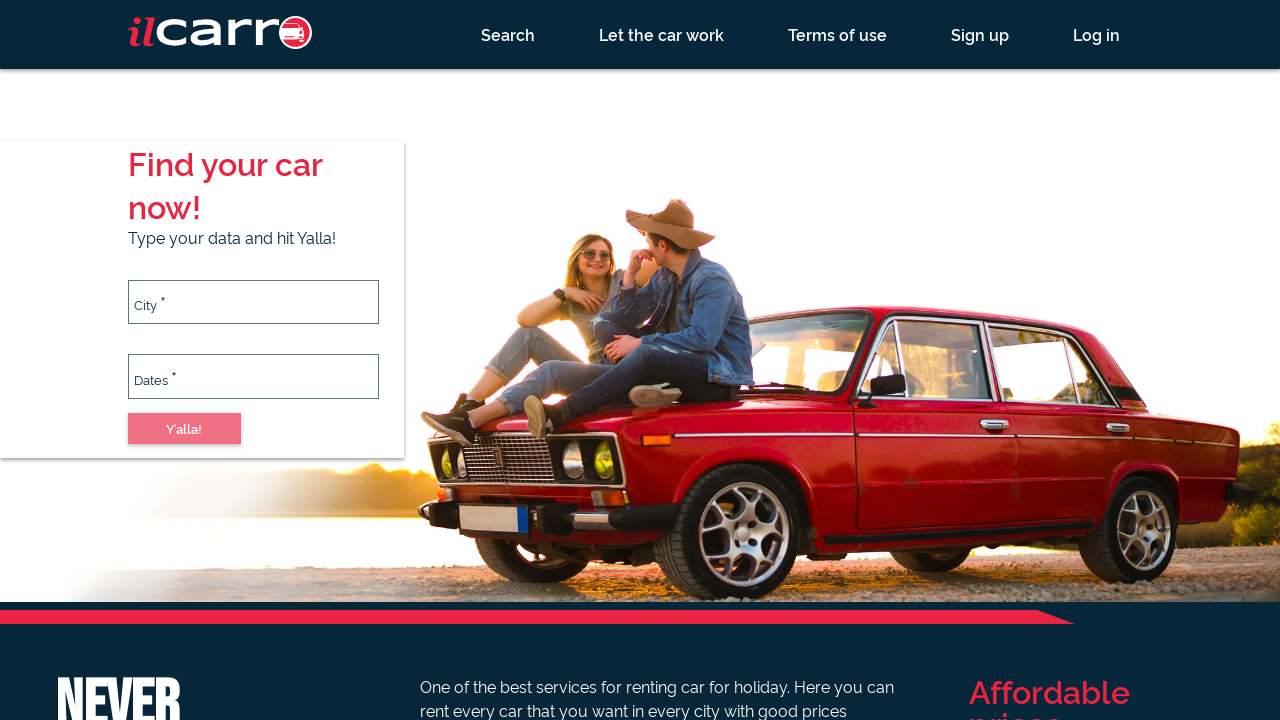

Located header h1 element
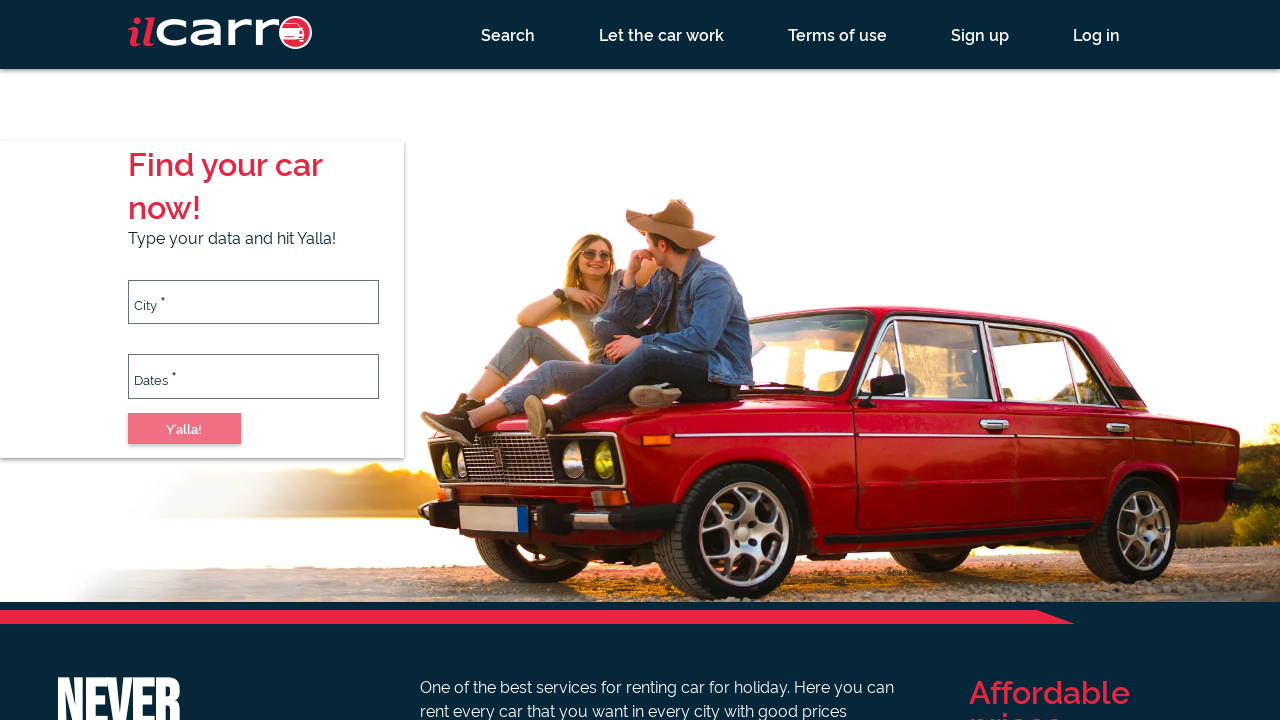

Retrieved and printed header text content
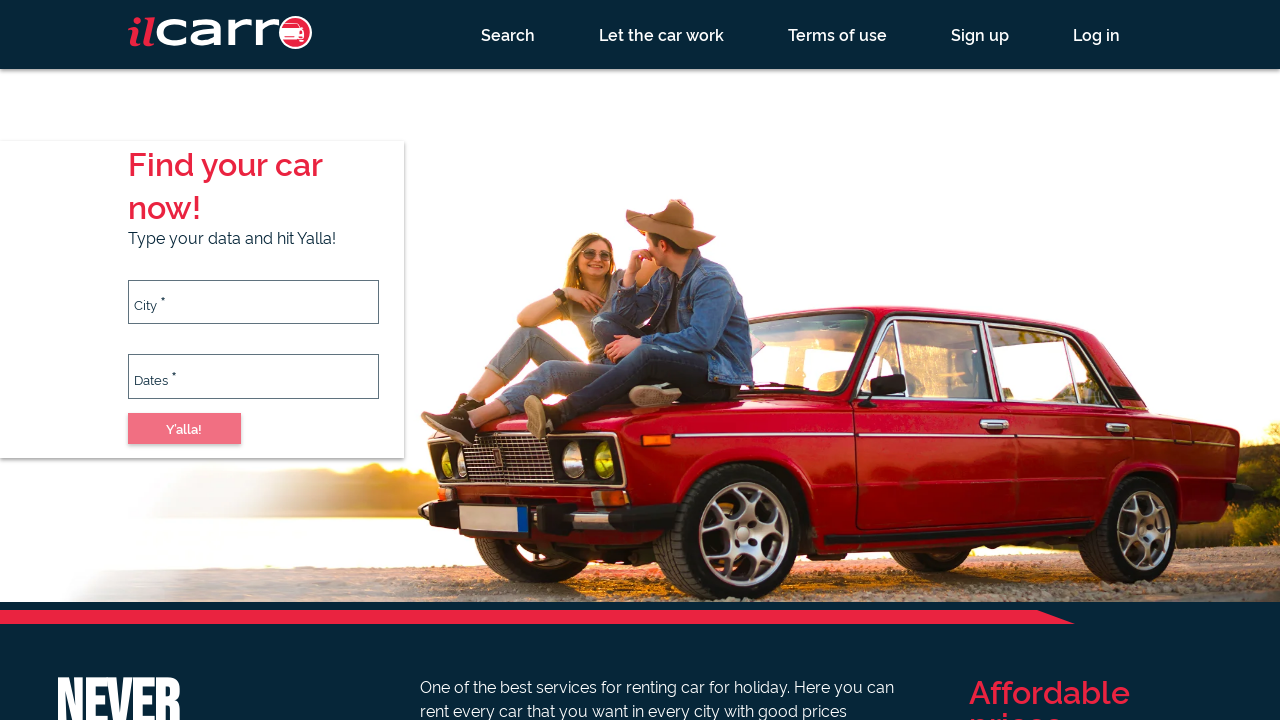

Located registration button element
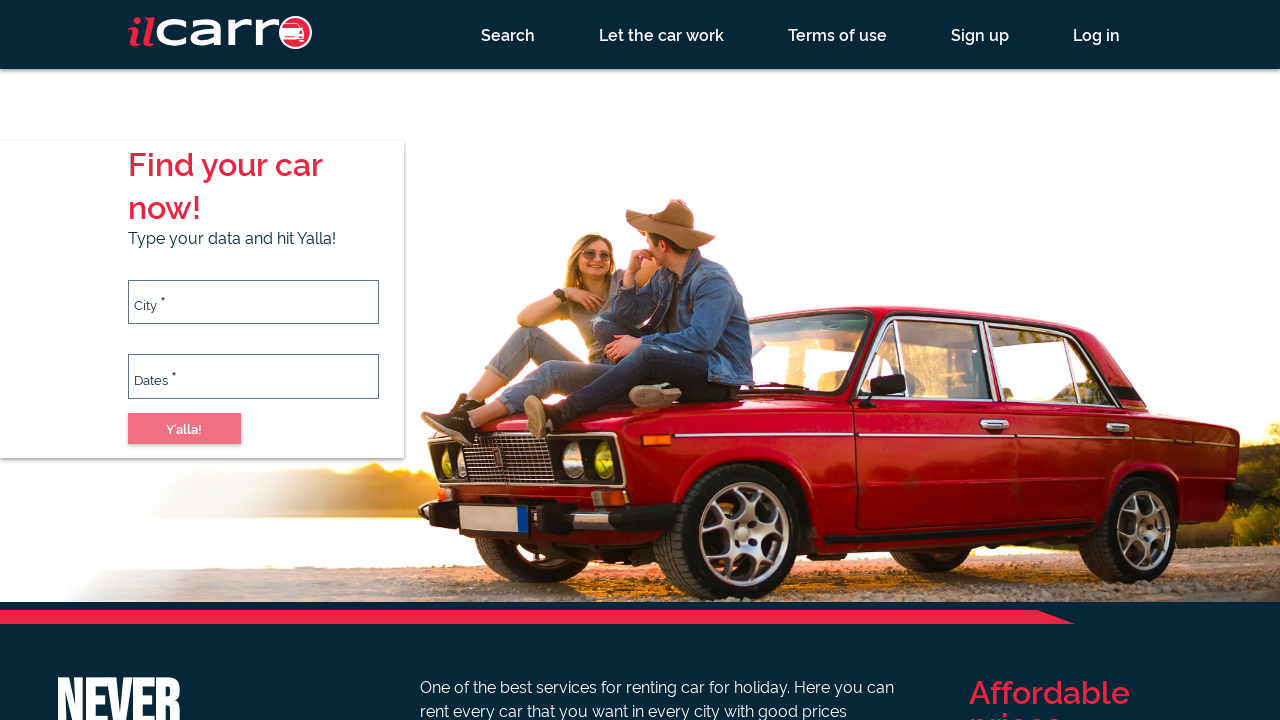

Retrieved and printed registration button text content
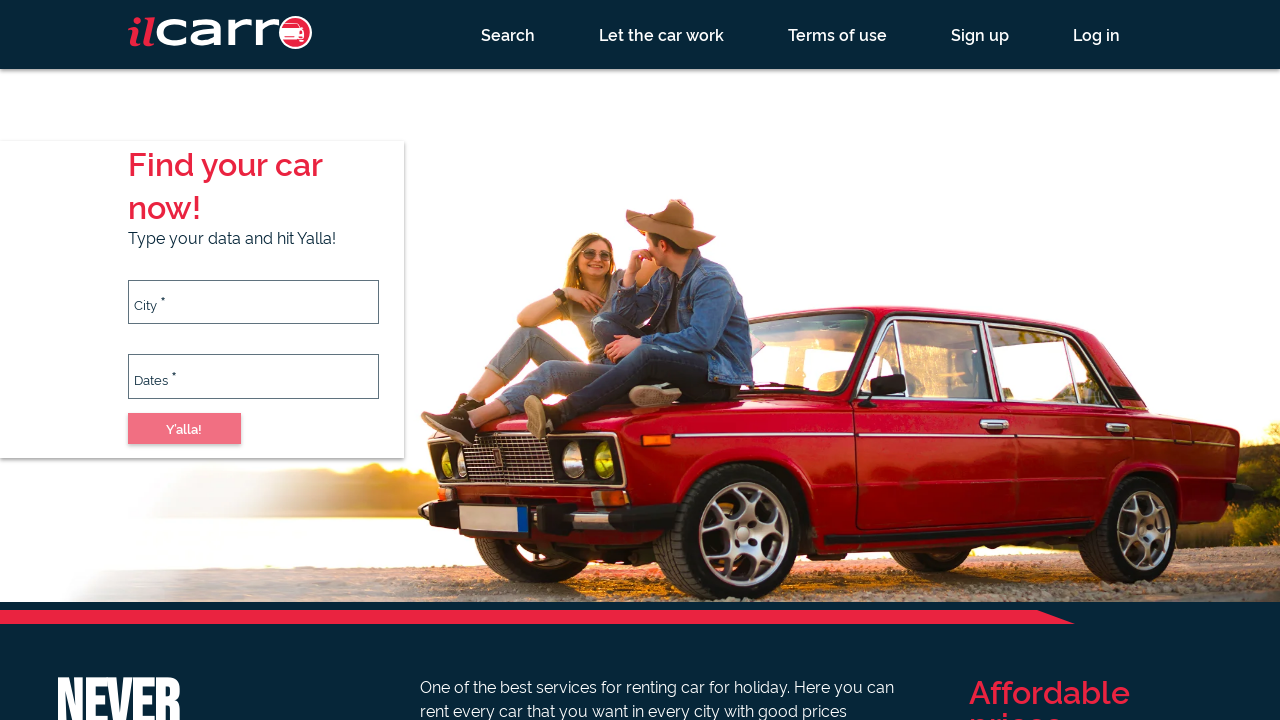

Clicked registration button to navigate to registration page at (980, 34) on [ng-reflect-router-link='registration']
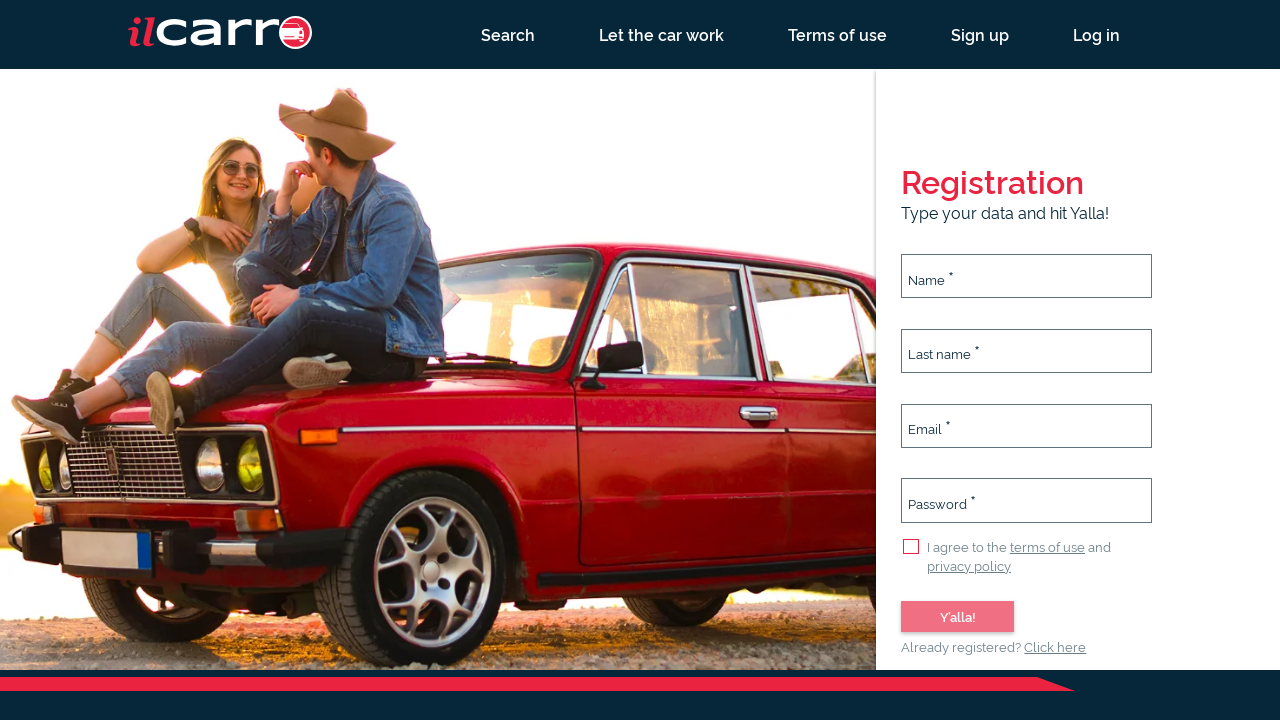

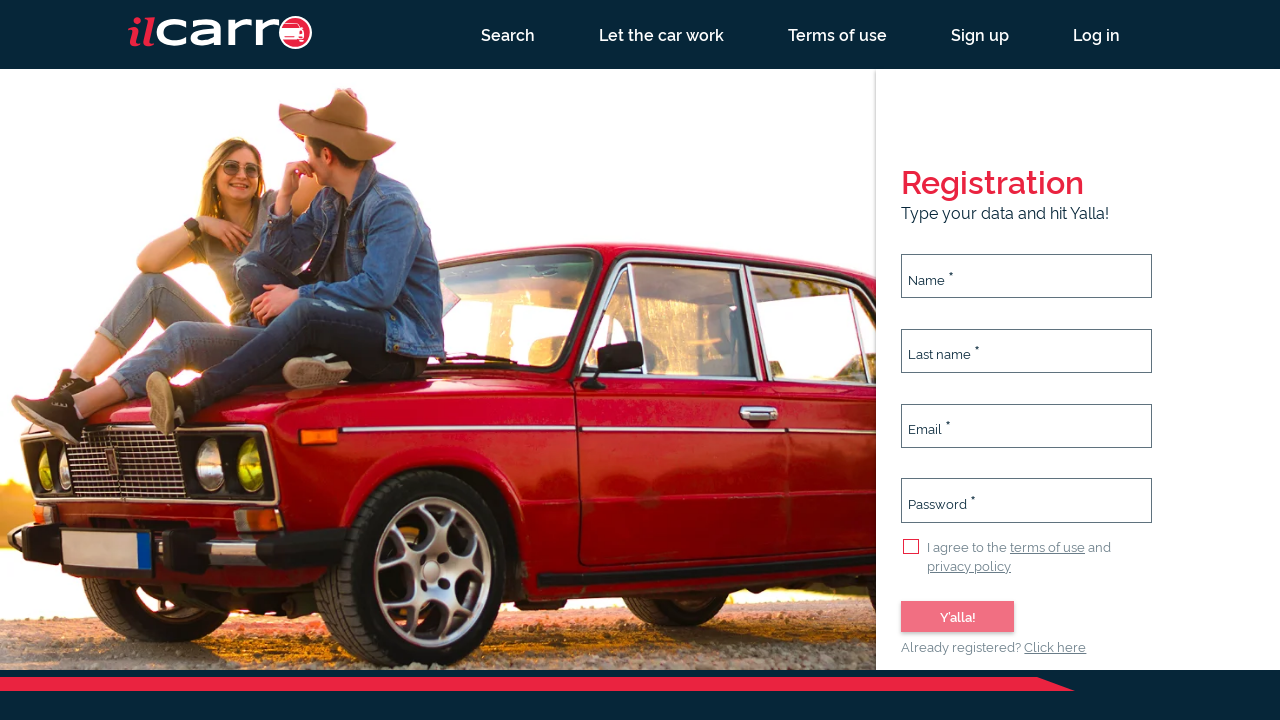